Tests window handling functionality by opening a new window, interacting with it, then returning to the main window

Starting URL: https://www.hyrtutorials.com/p/window-handles-practice.html

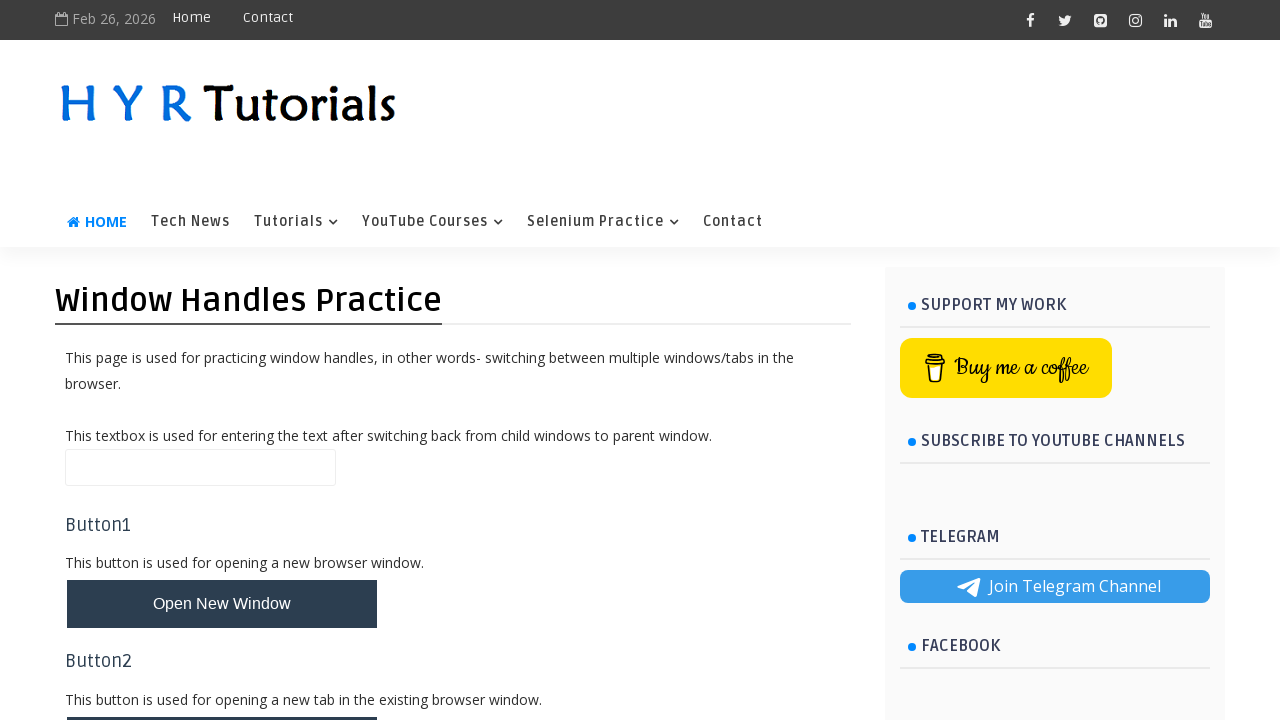

Stored reference to main page
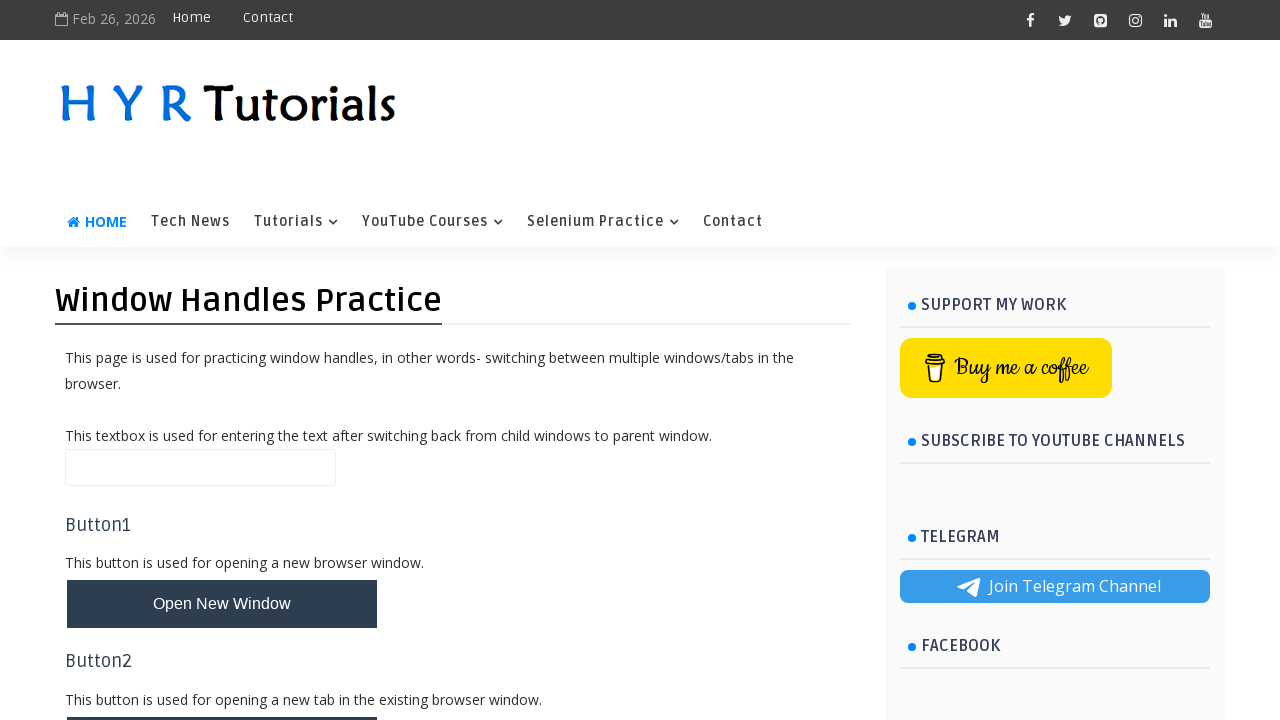

Clicked button to open new window at (222, 604) on #newWindowBtn
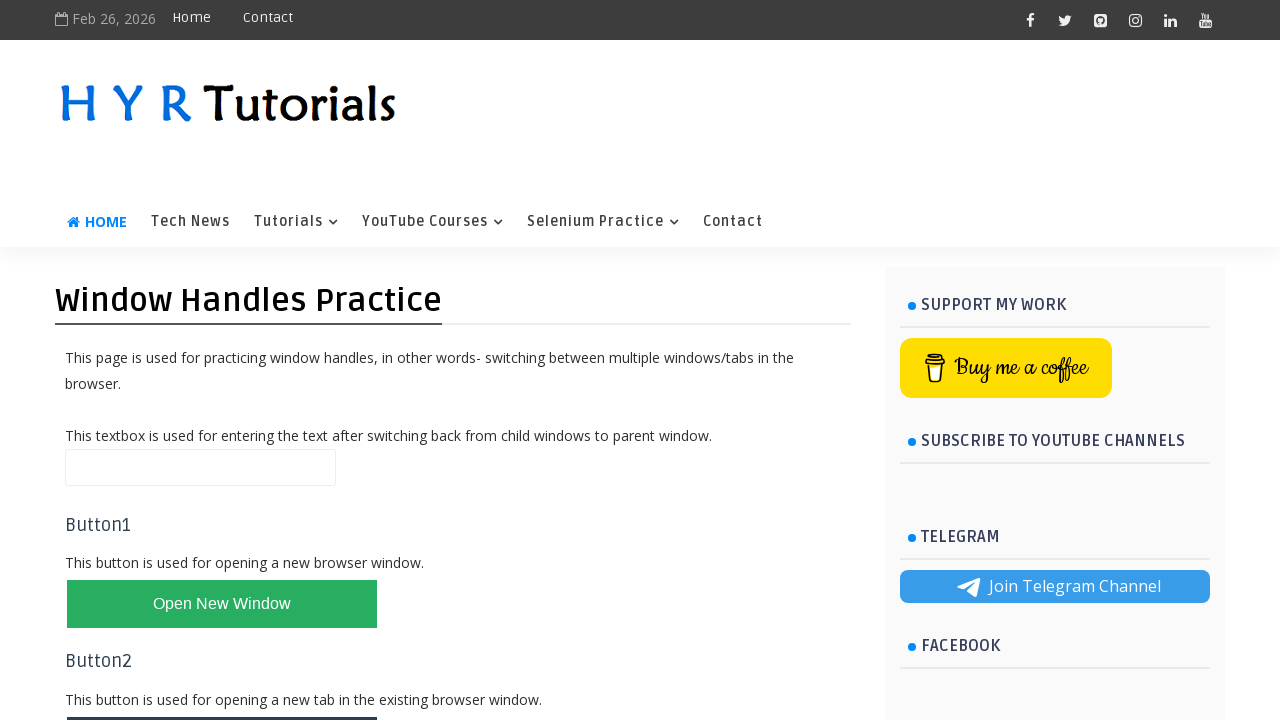

New window/tab opened and captured at (222, 604) on #newWindowBtn
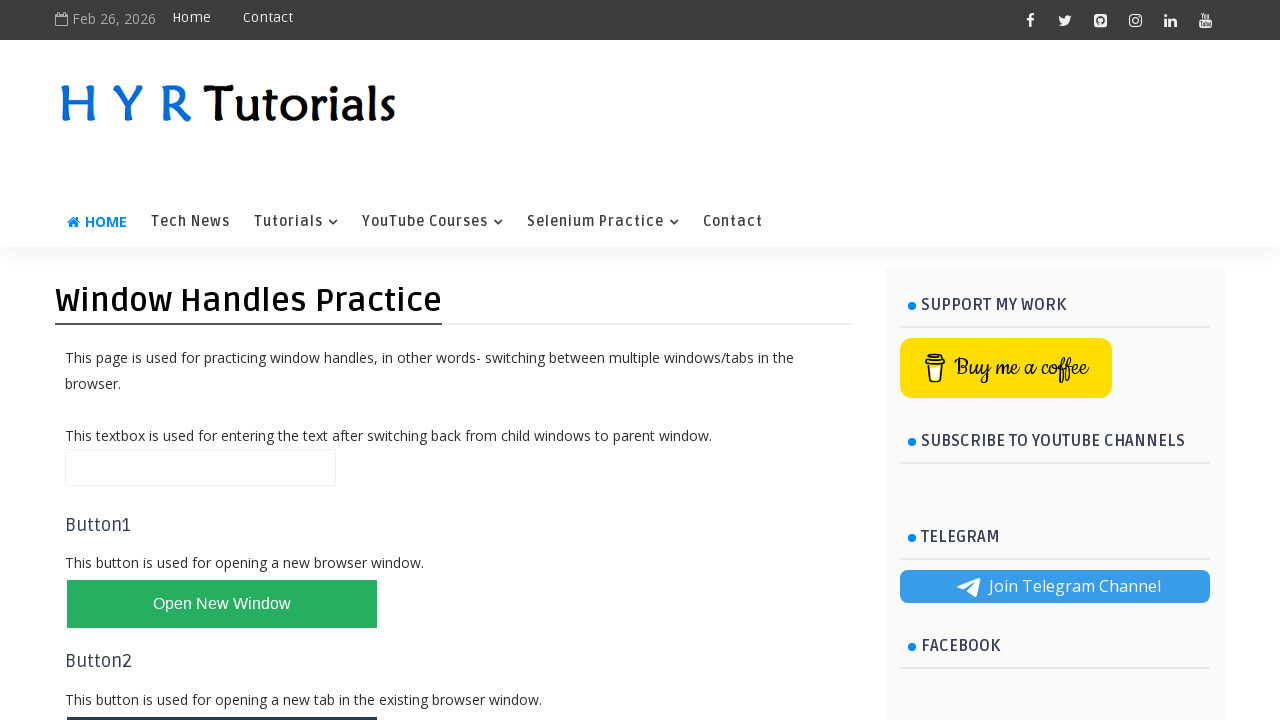

Retrieved reference to new page/window
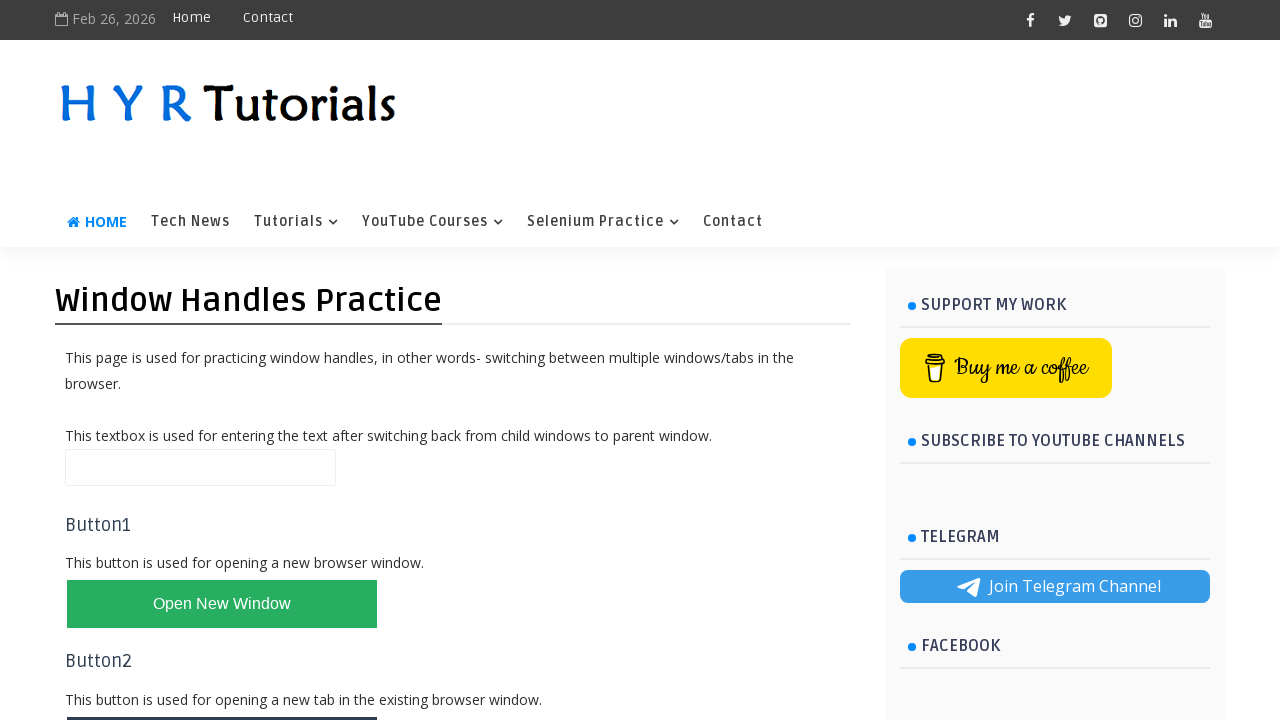

Filled firstName field with 'Besant' in new window on #firstName
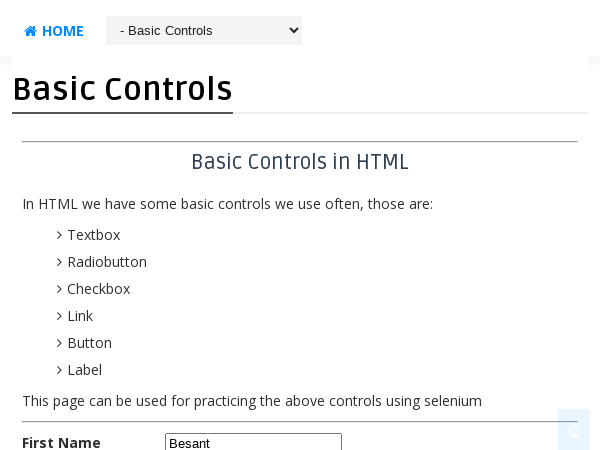

Closed the new window/tab
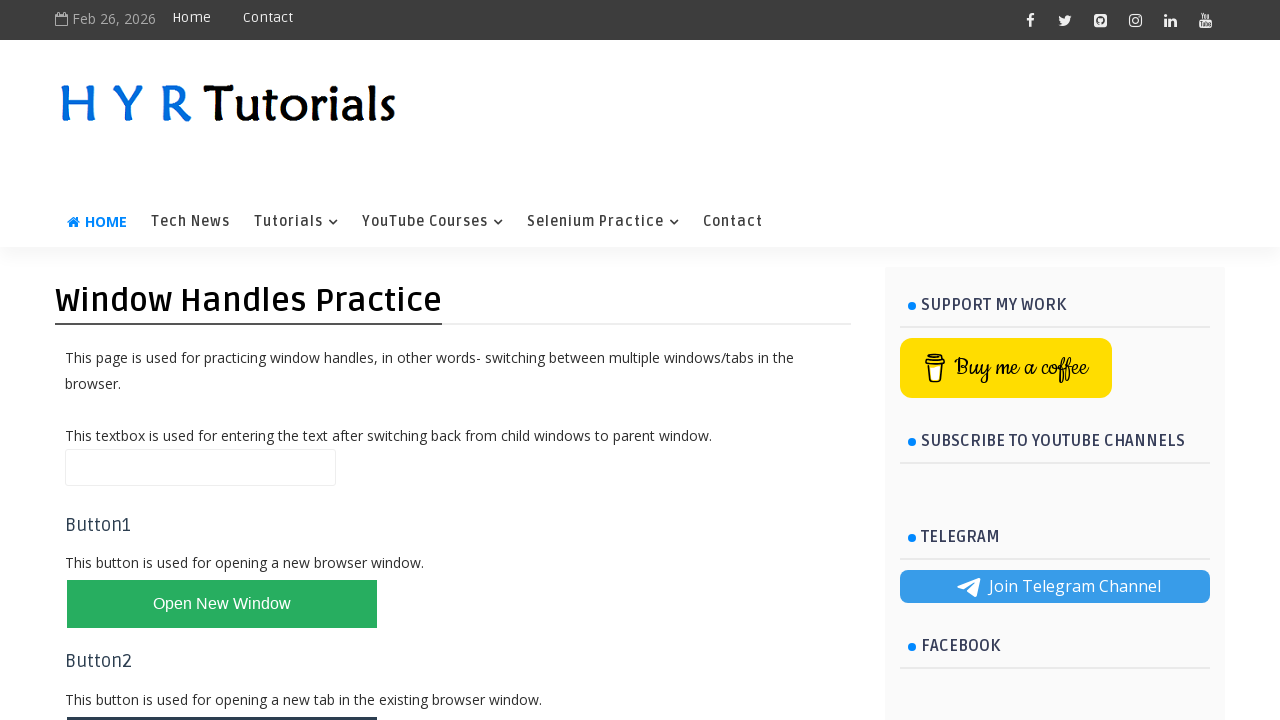

Filled name field with 'Besant' in main window on #name
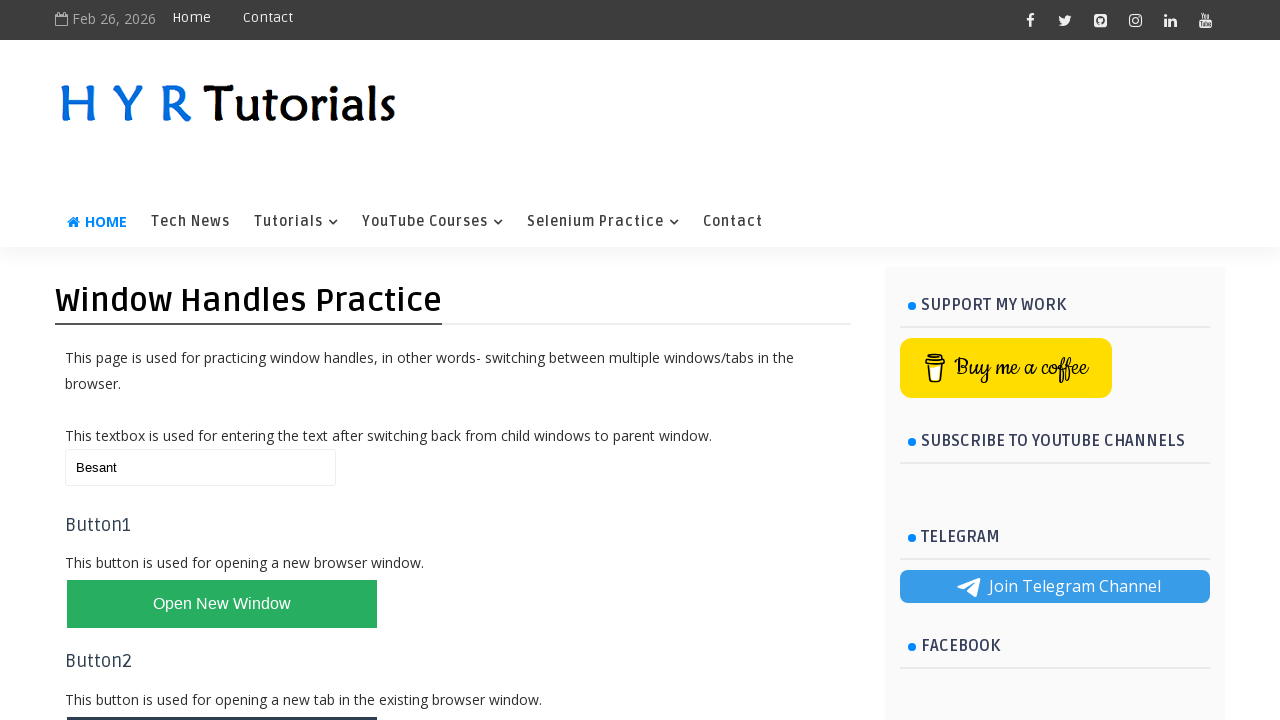

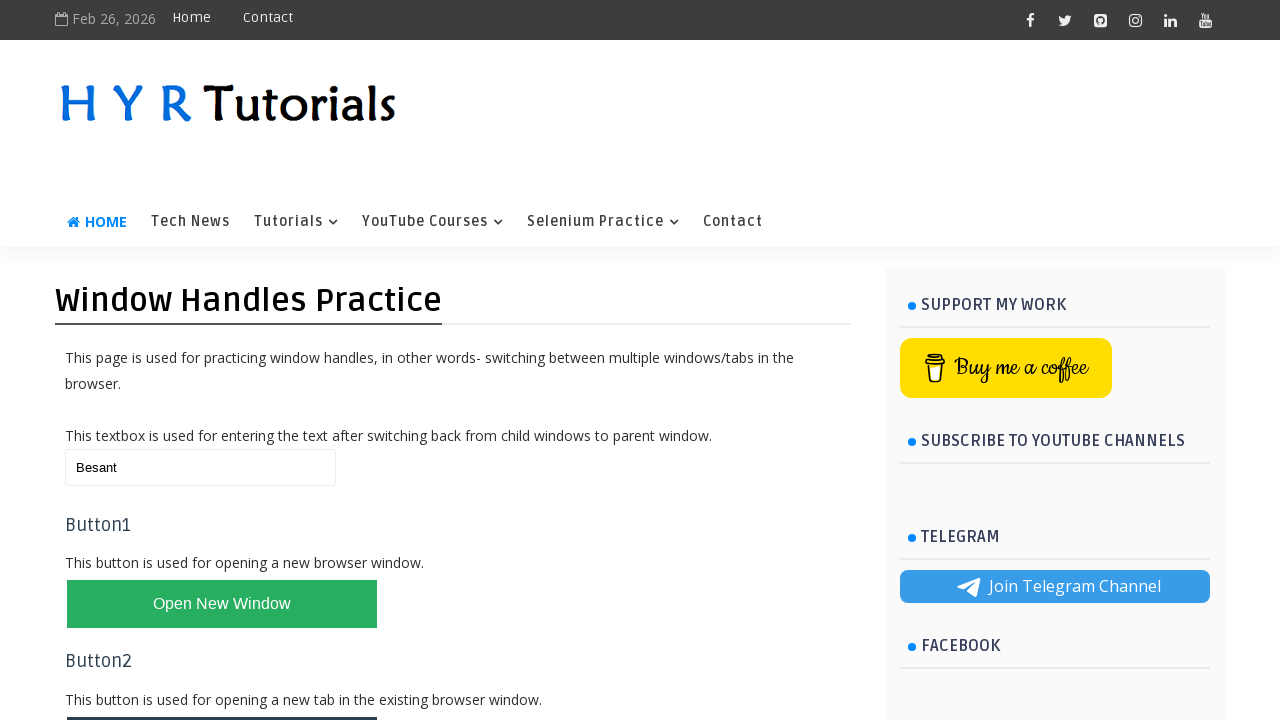